Tests navigation to the Status Codes page and clicking on the 500 status code link to view the server error status page.

Starting URL: https://the-internet.herokuapp.com/

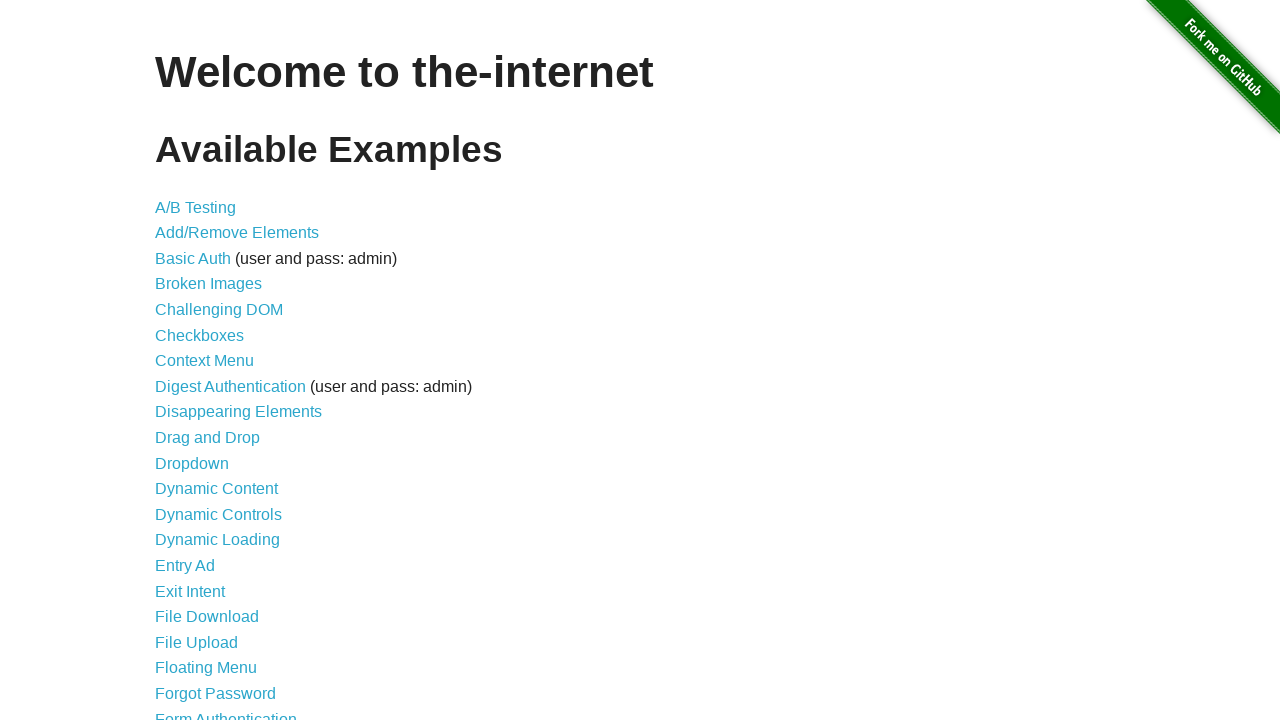

Clicked on Status Codes link at (203, 600) on a[href='/status_codes']
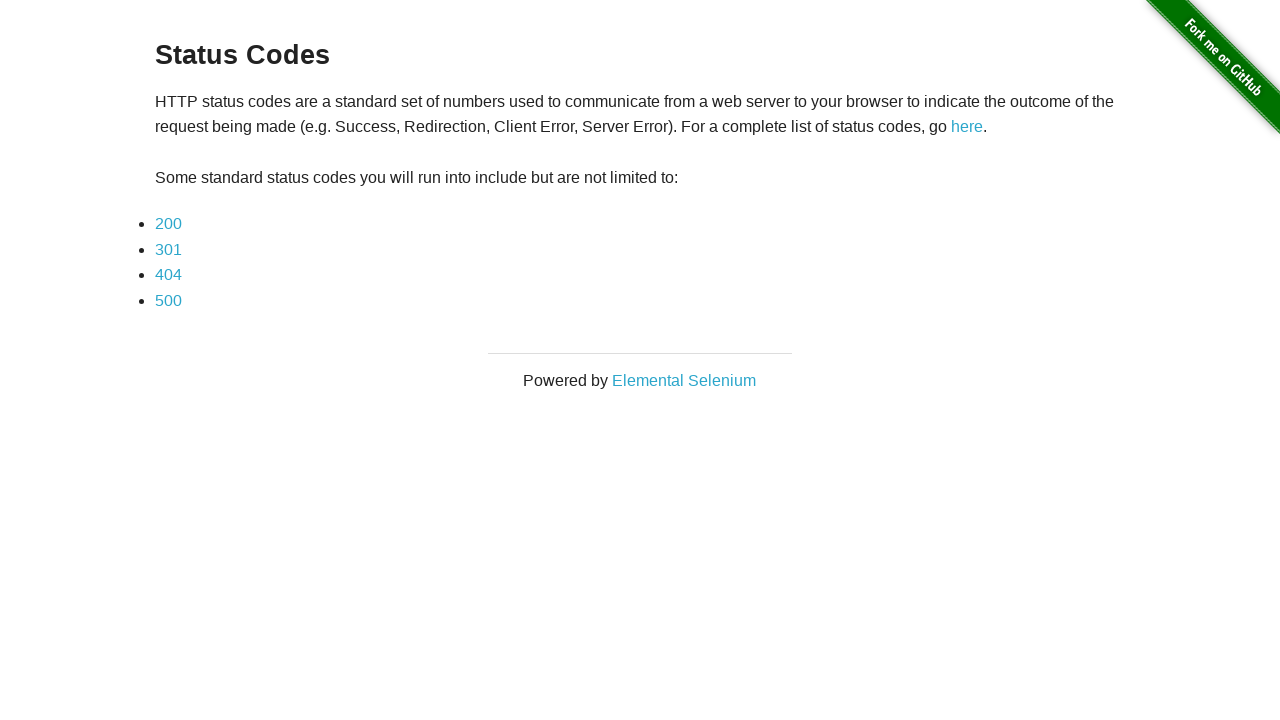

Status Codes page loaded with 500 status code link visible
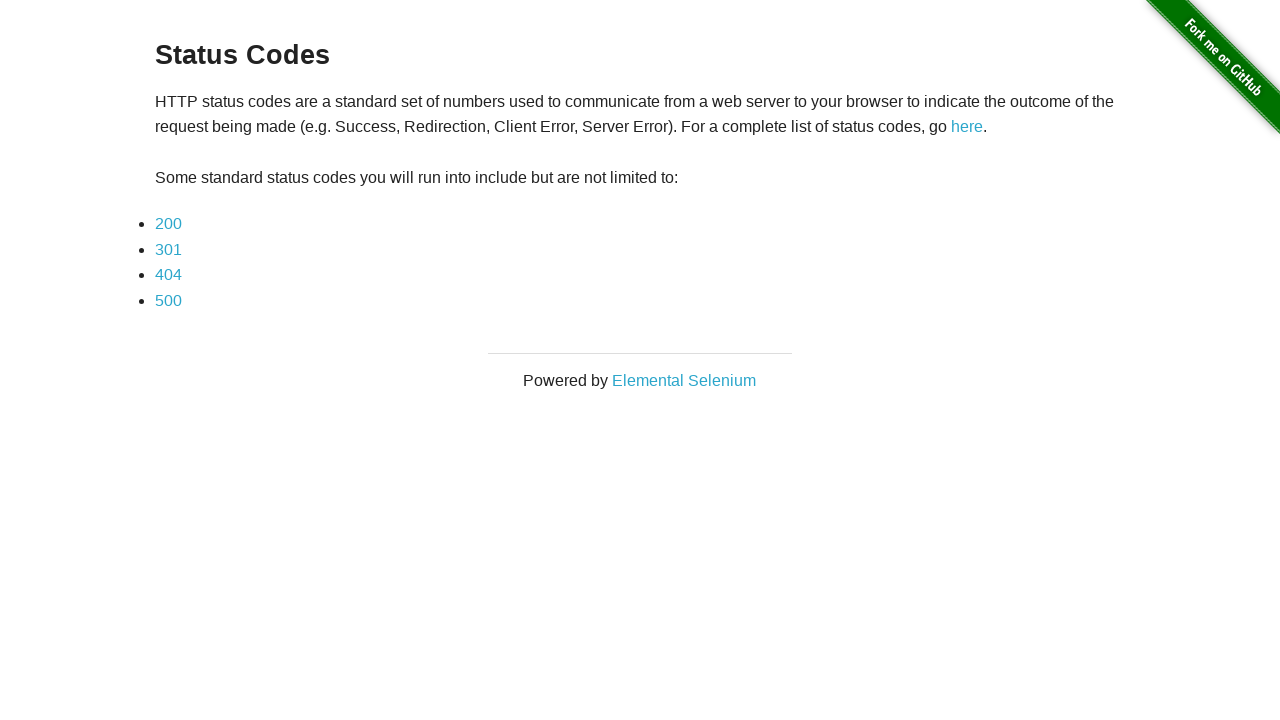

Clicked on 500 status code link at (168, 300) on a:has-text('500')
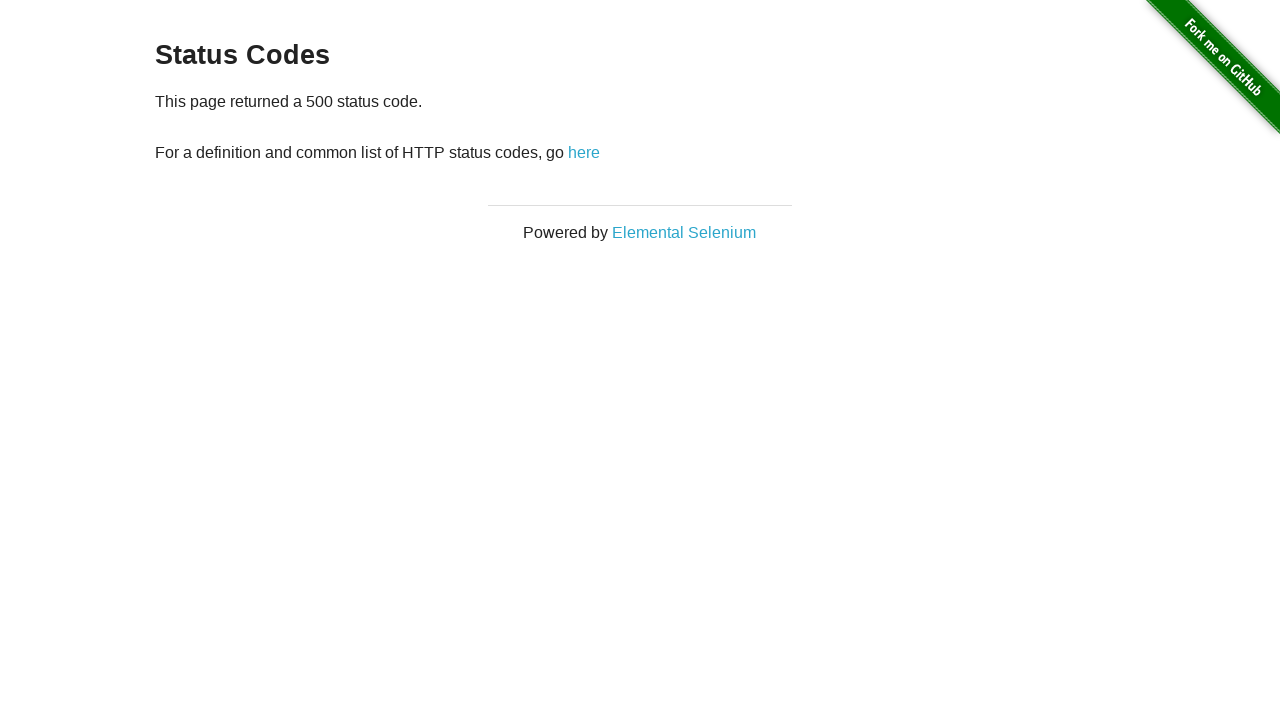

Server error status page (500) loaded successfully
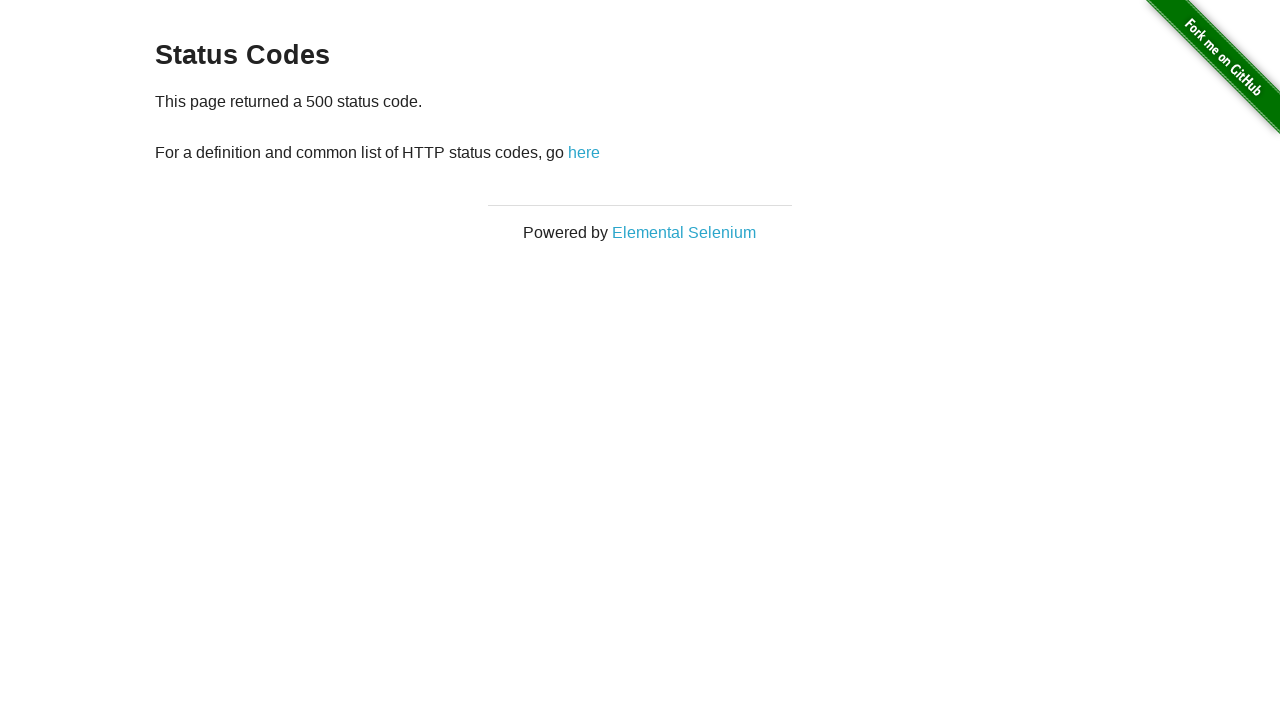

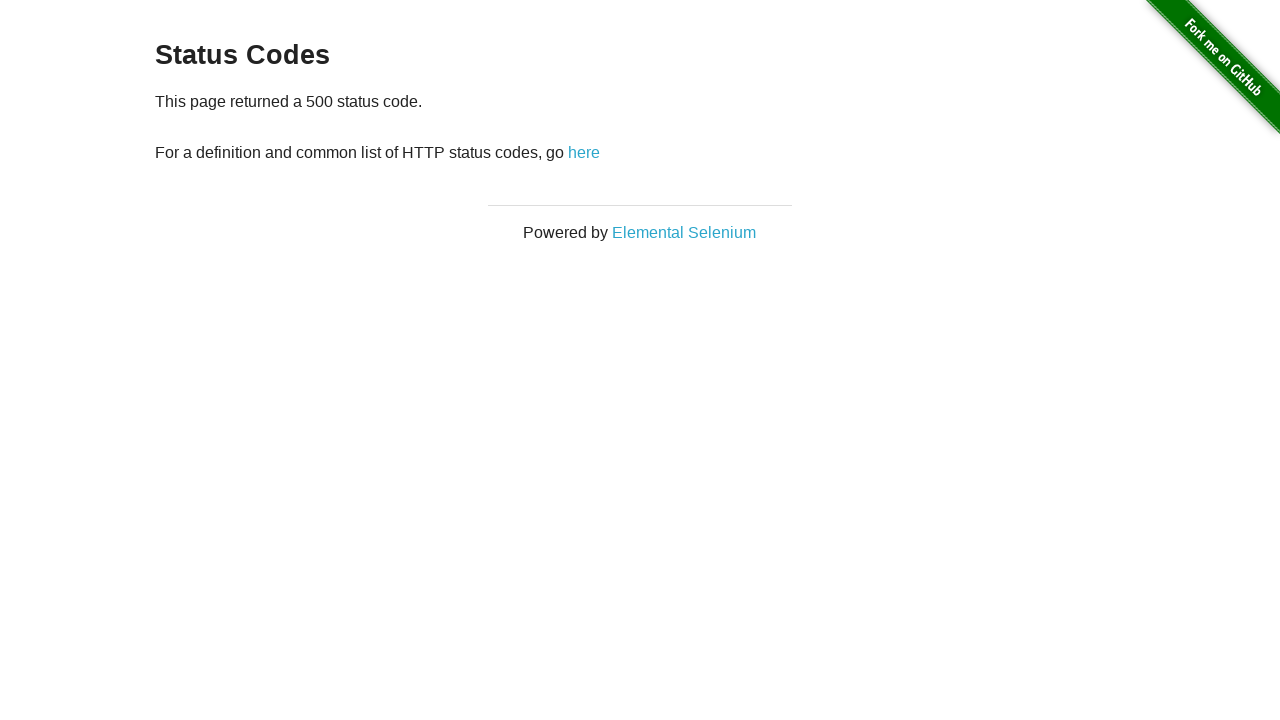